Tests window handling by opening a new tab through button click and switching between windows

Starting URL: http://demo.automationtesting.in/Windows.html

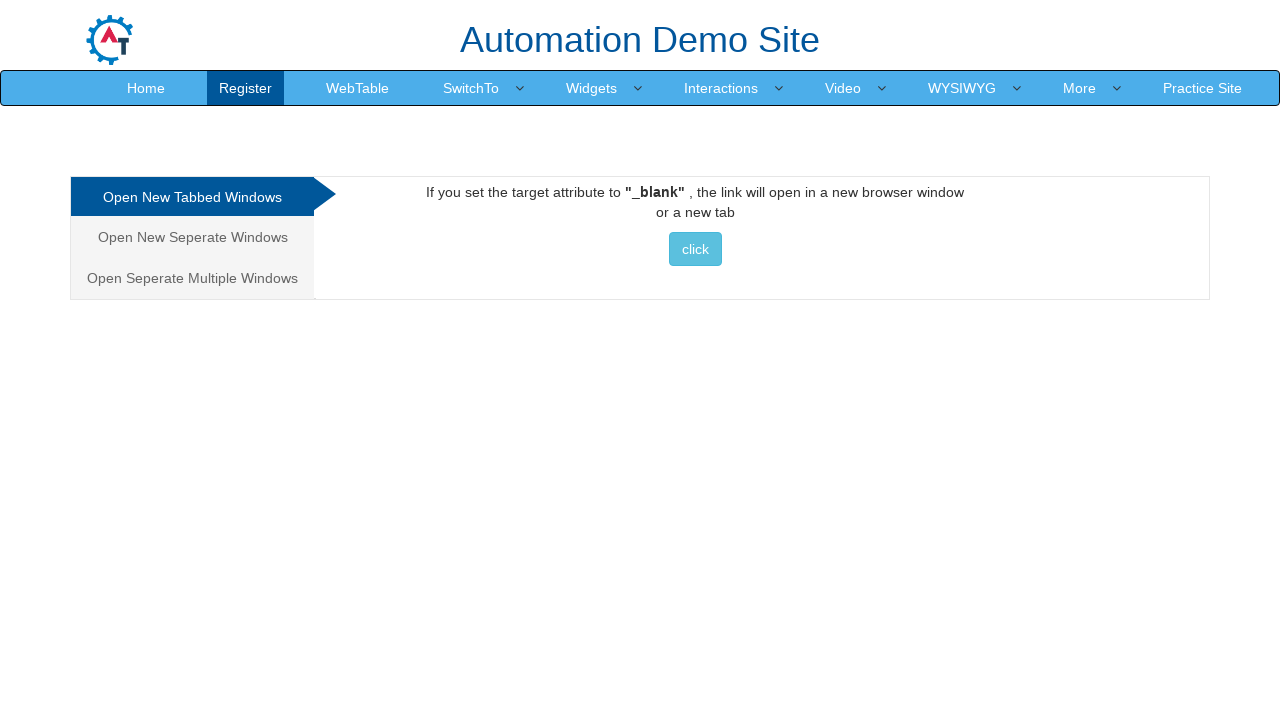

Clicked on SwitchTo menu at (471, 88) on text=SwitchTo
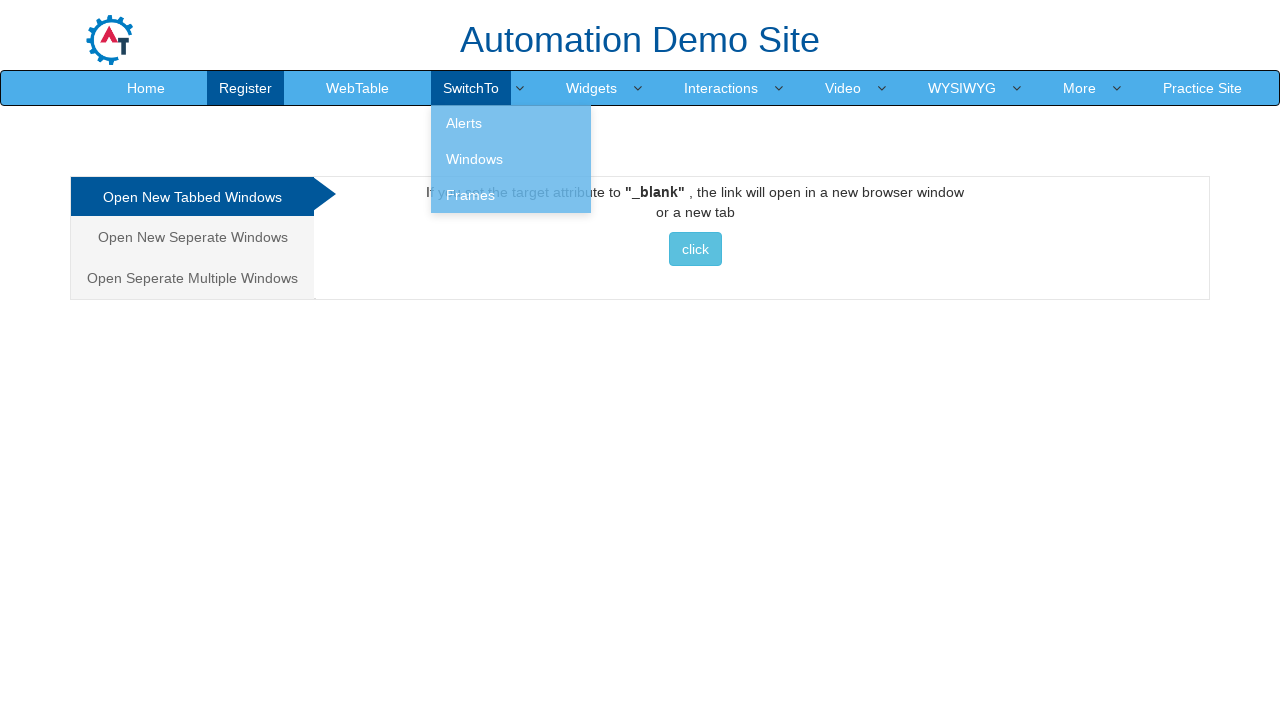

Clicked on Windows option at (511, 159) on text=Windows
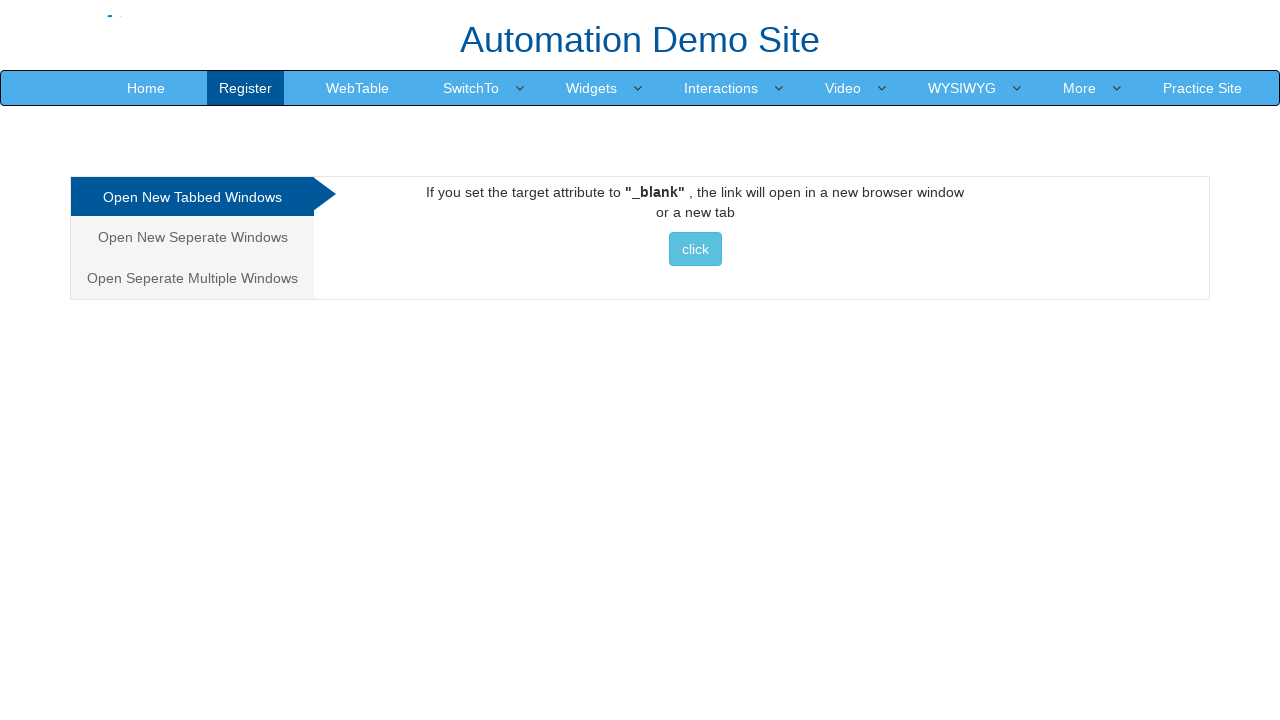

Clicked on Open New Tabbed Windows link at (192, 197) on a.analystic
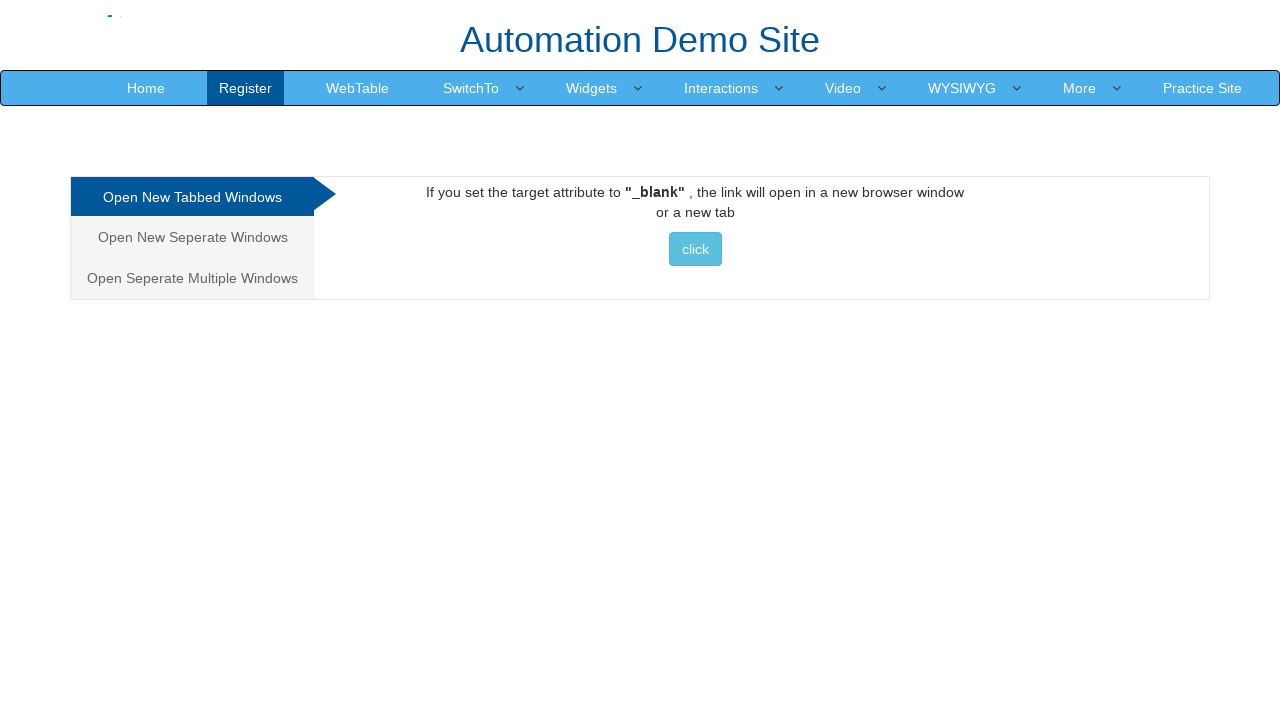

Clicked button to open new tabbed window at (695, 249) on button.btn.btn-info
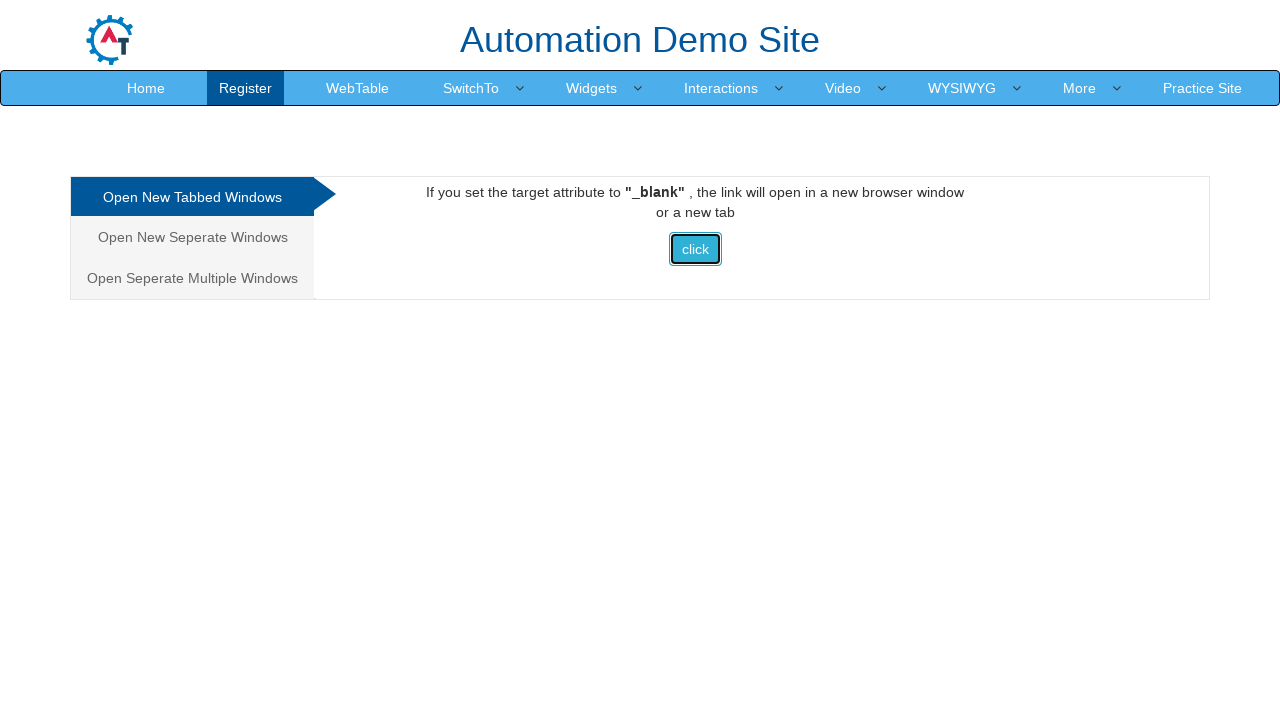

New tab window opened and captured
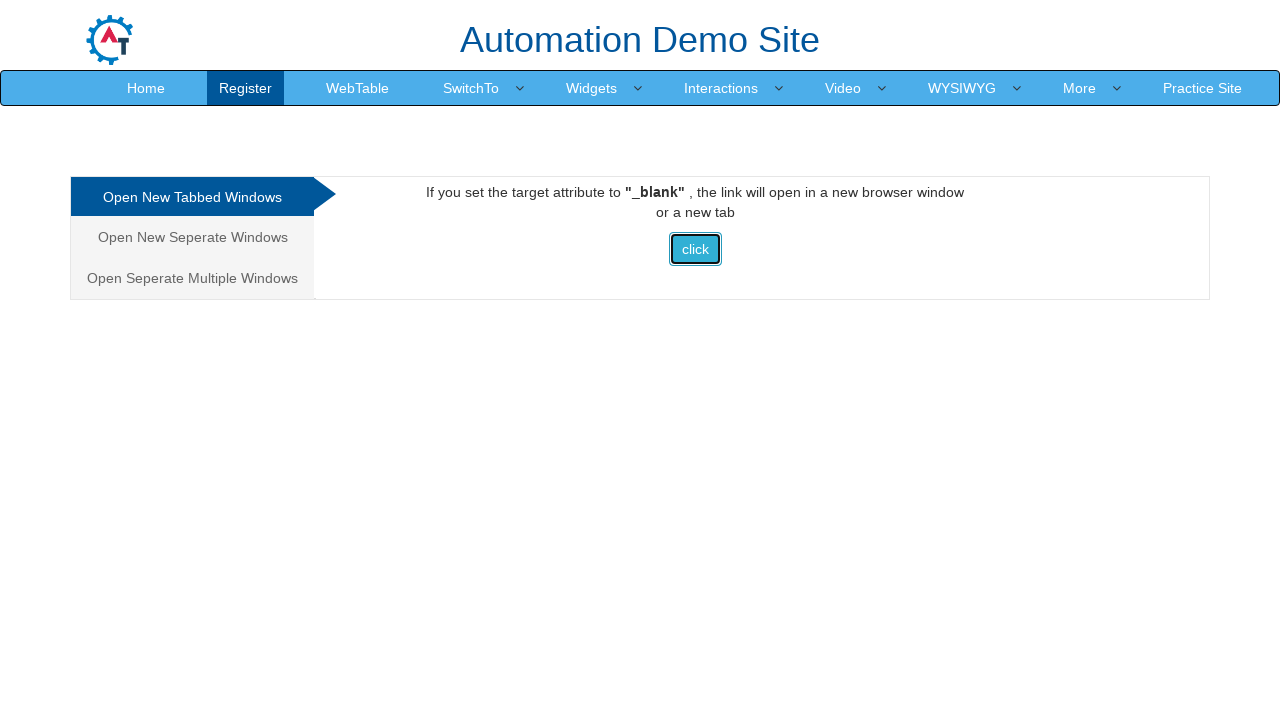

Retrieved title of new tab: Selenium
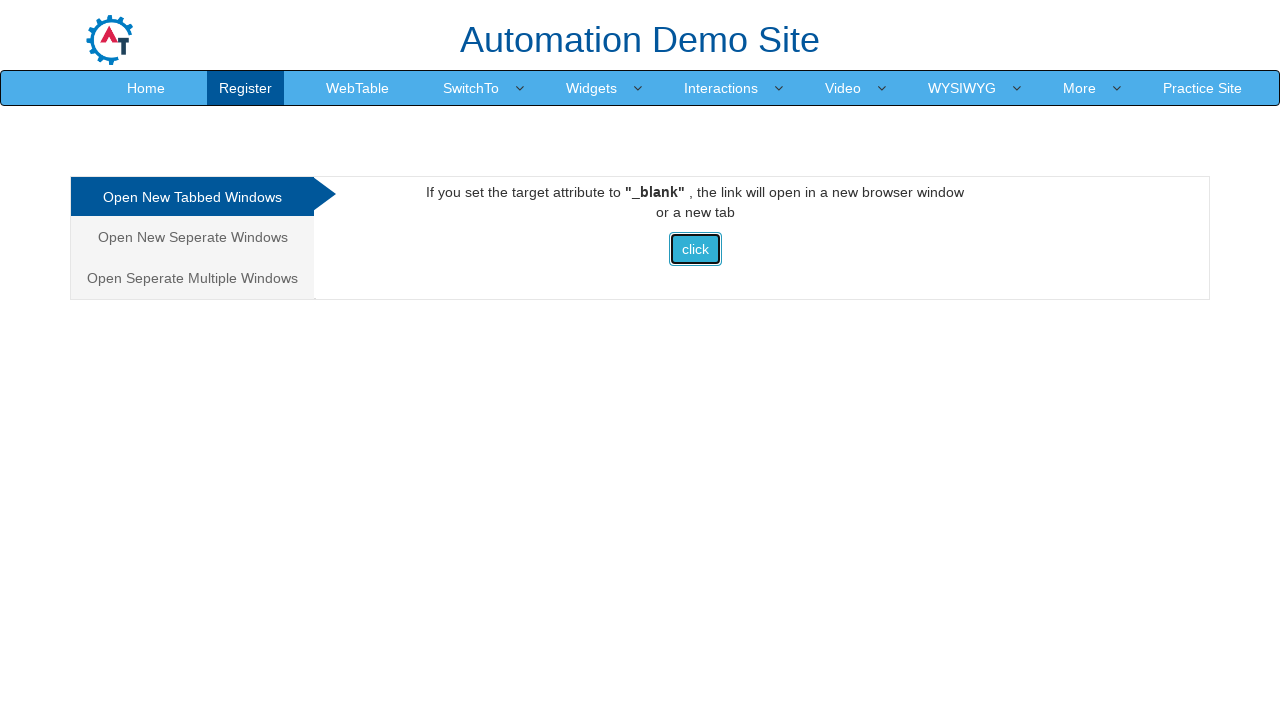

Closed the new tab window
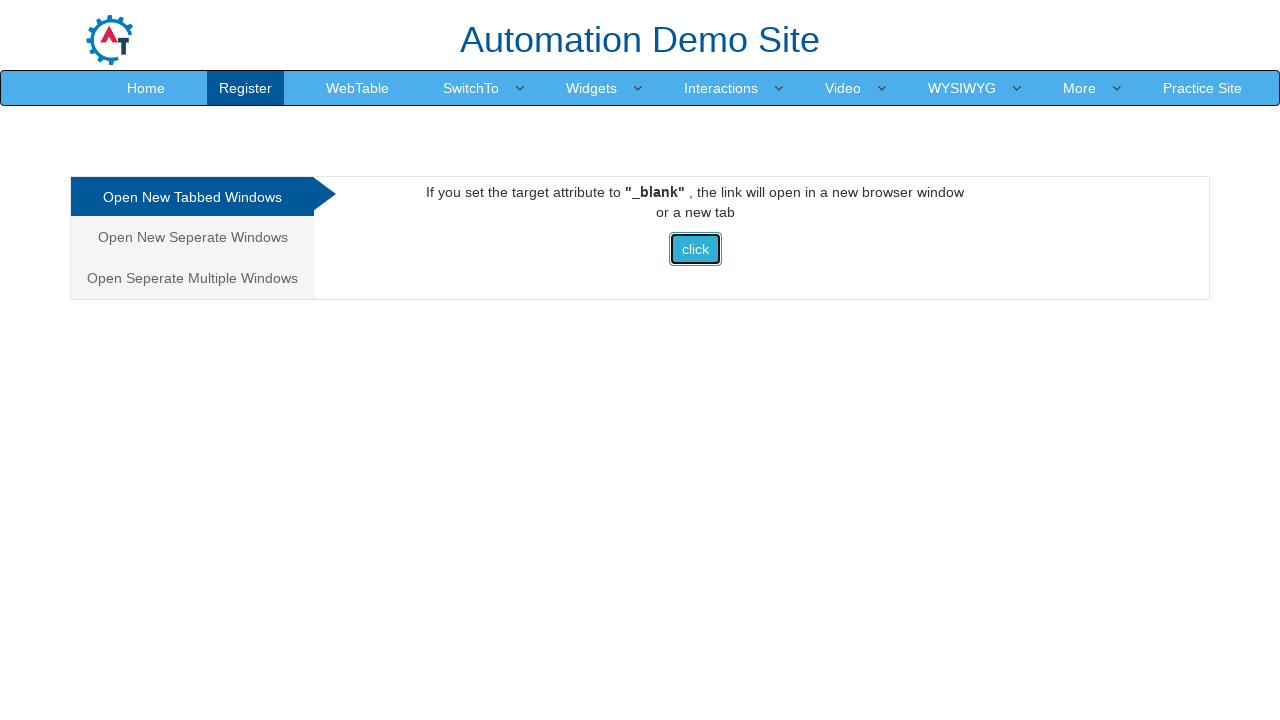

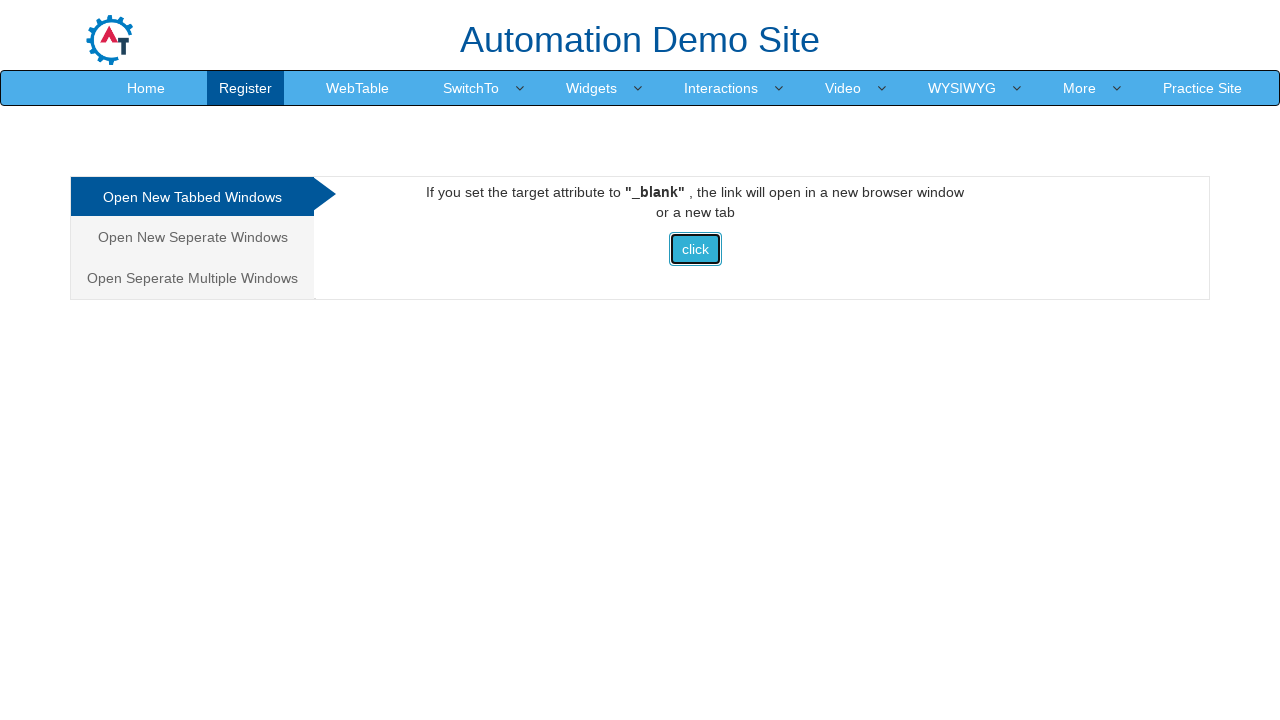